Tests drag-and-drop functionality by dragging an element from a source location and dropping it onto a target element on a public test page.

Starting URL: https://crossbrowsertesting.github.io/drag-and-drop

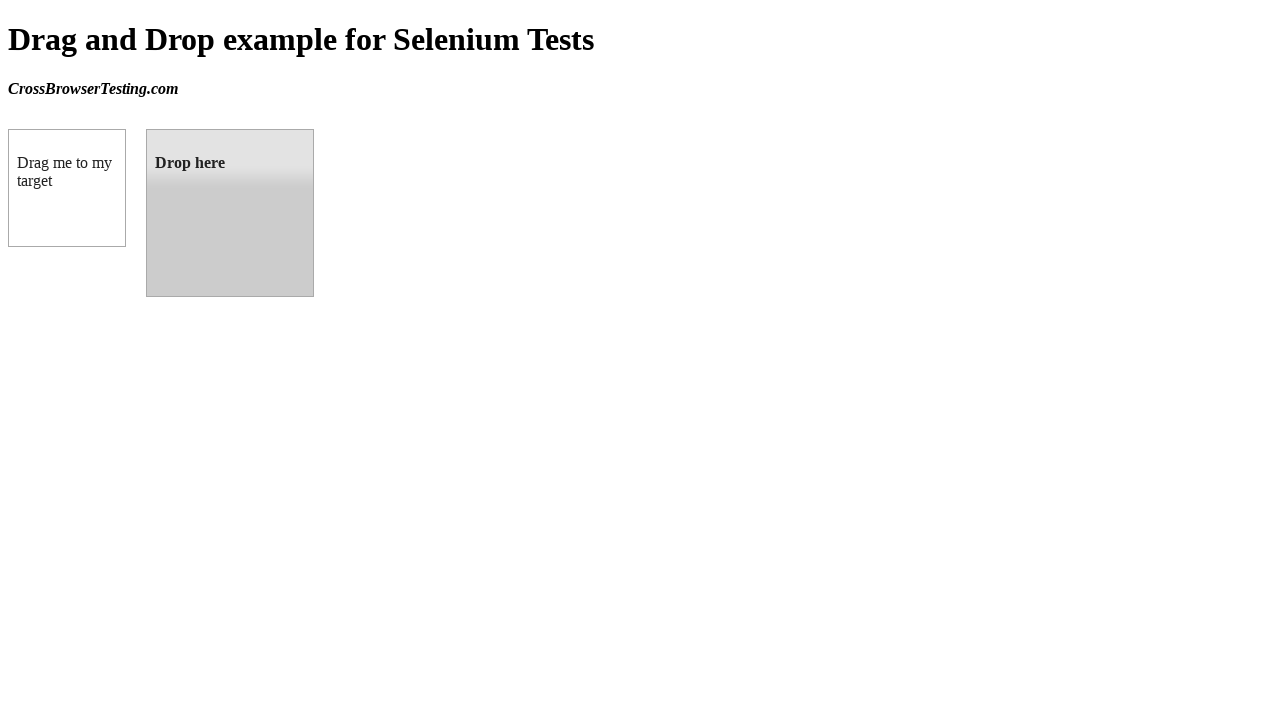

Waited for draggable element to be visible
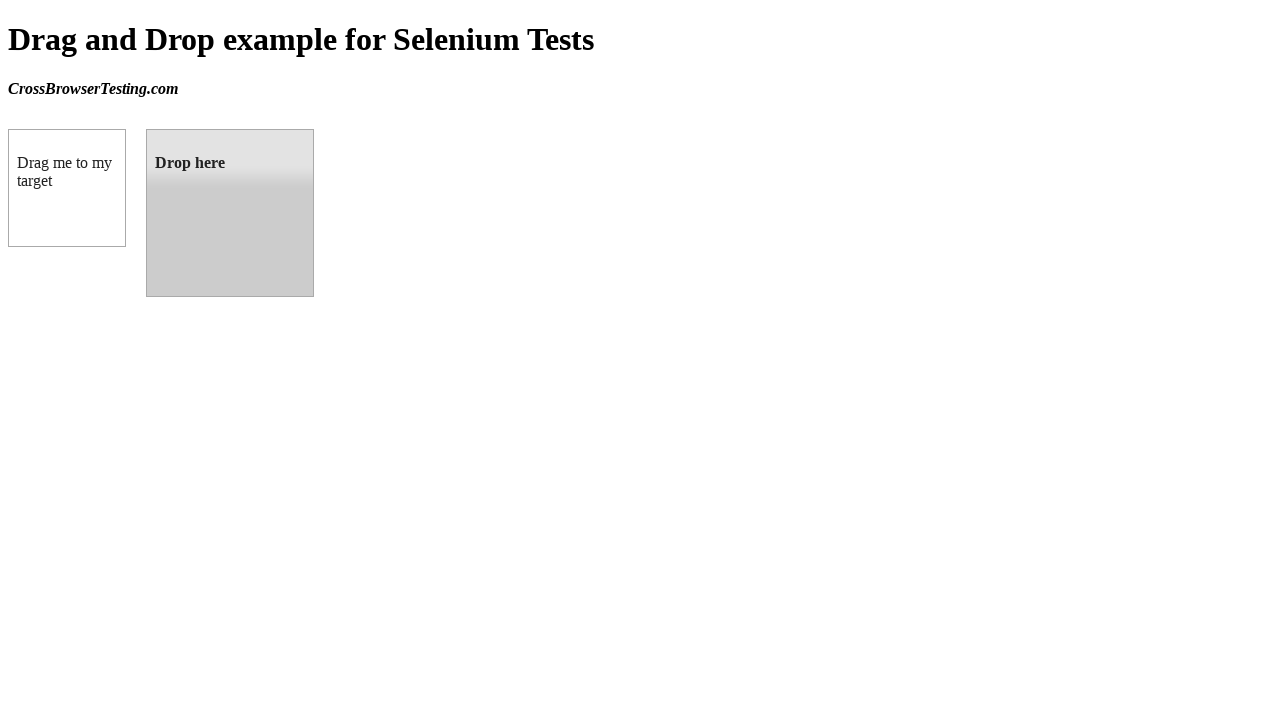

Waited for droppable element to be visible
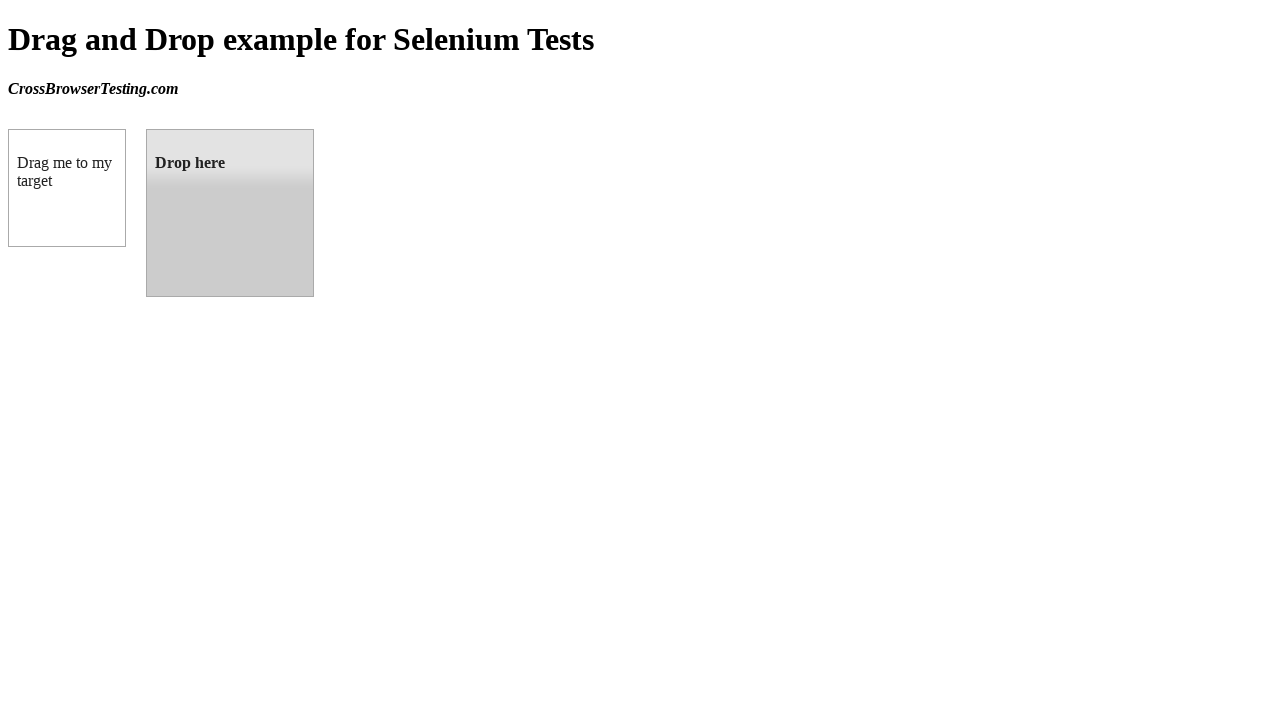

Located the draggable element
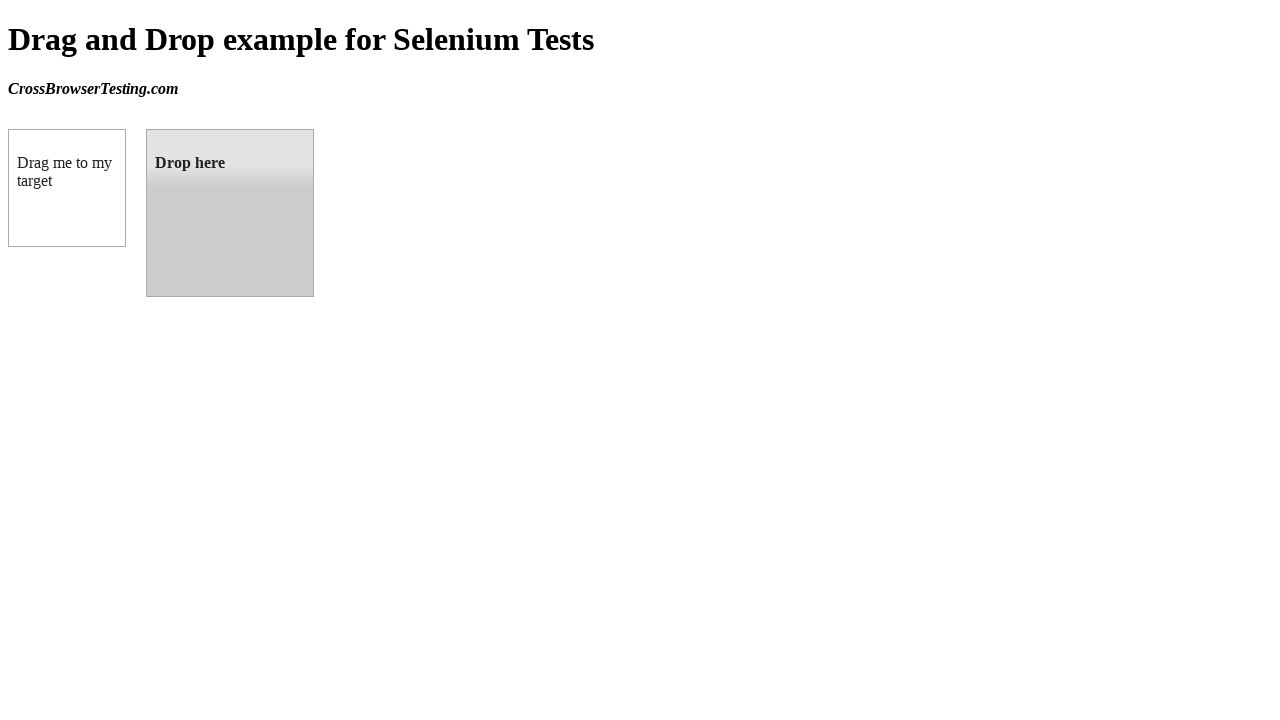

Located the droppable target element
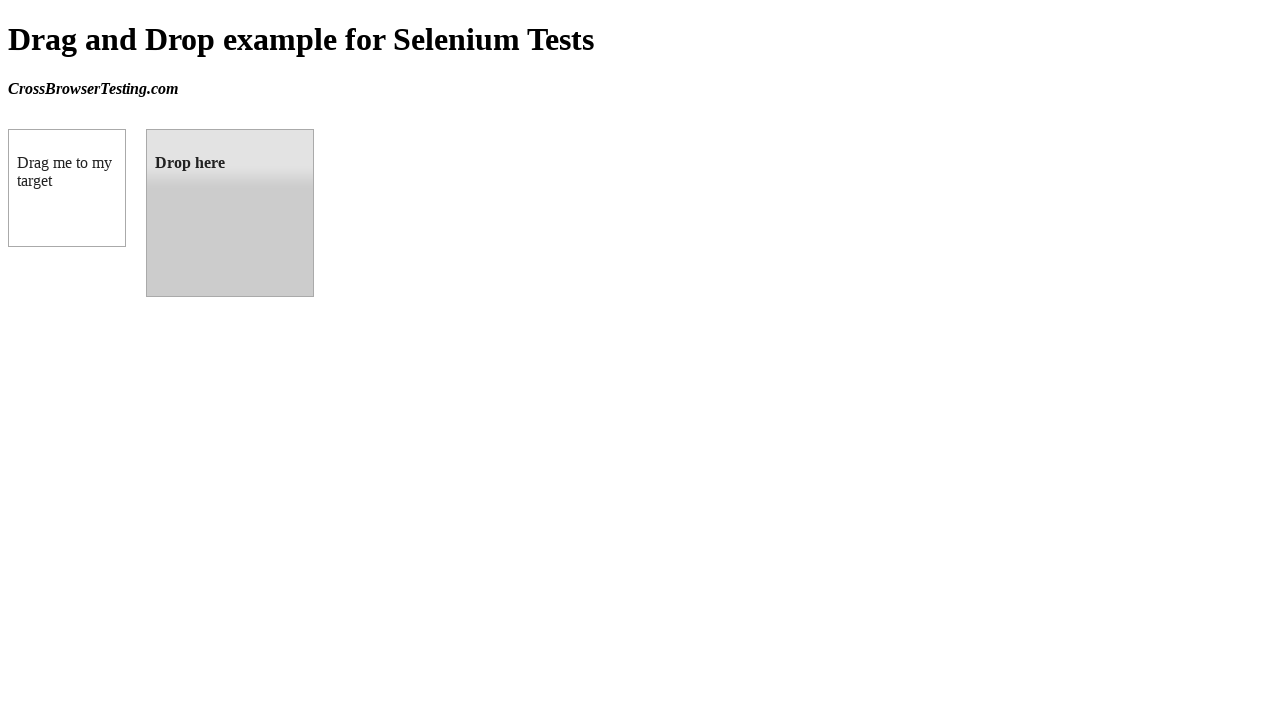

Dragged element from source location and dropped it onto target element at (230, 213)
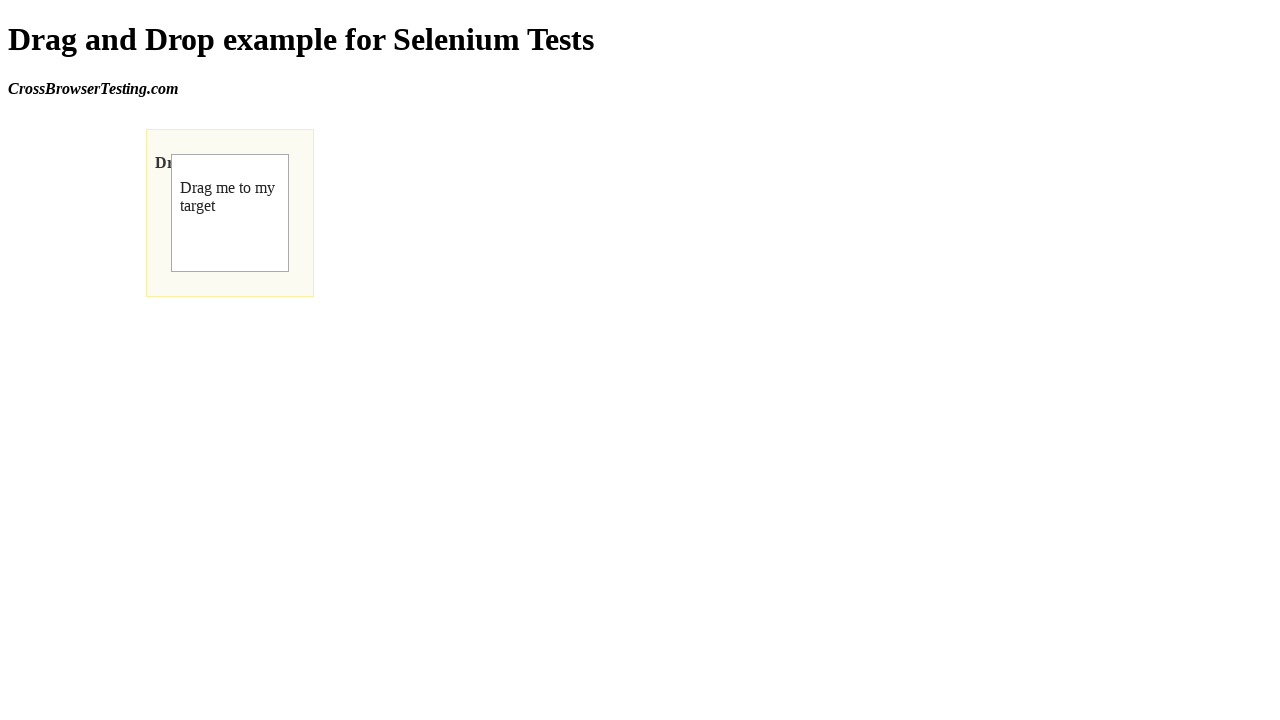

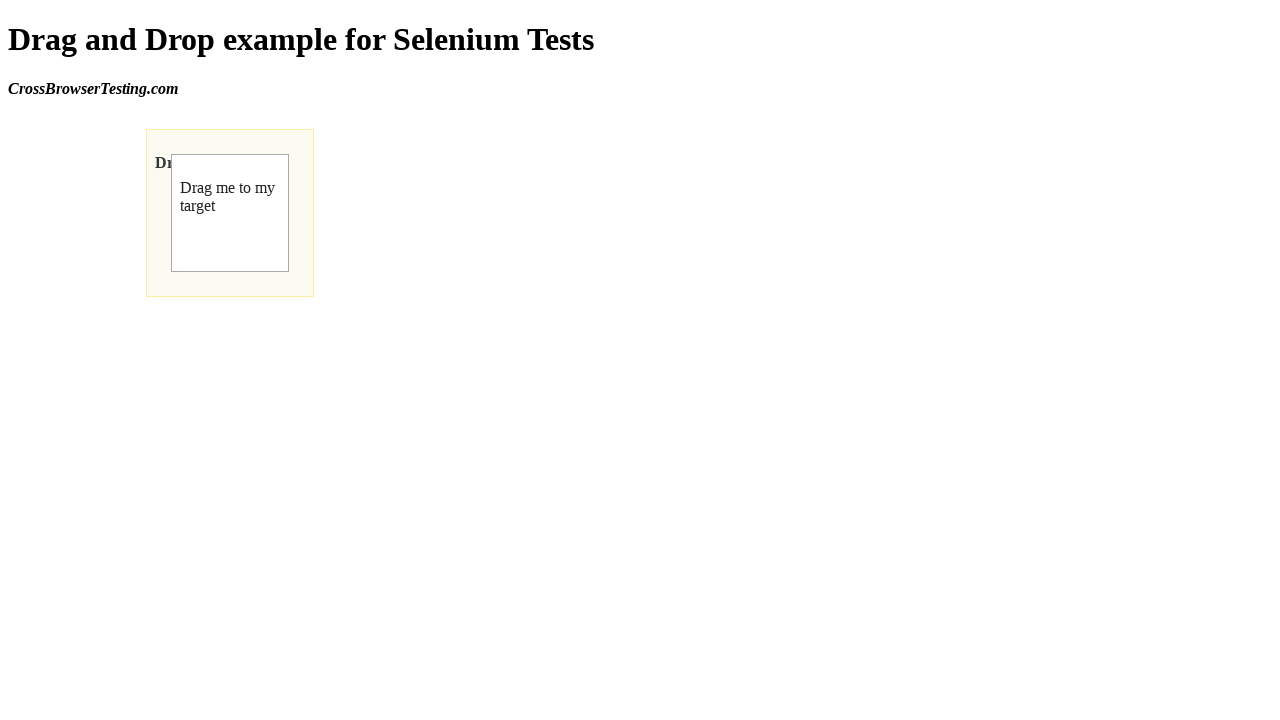